Tests calculator subtraction functionality by clicking number buttons and verifying the result

Starting URL: https://www.calculator.net/

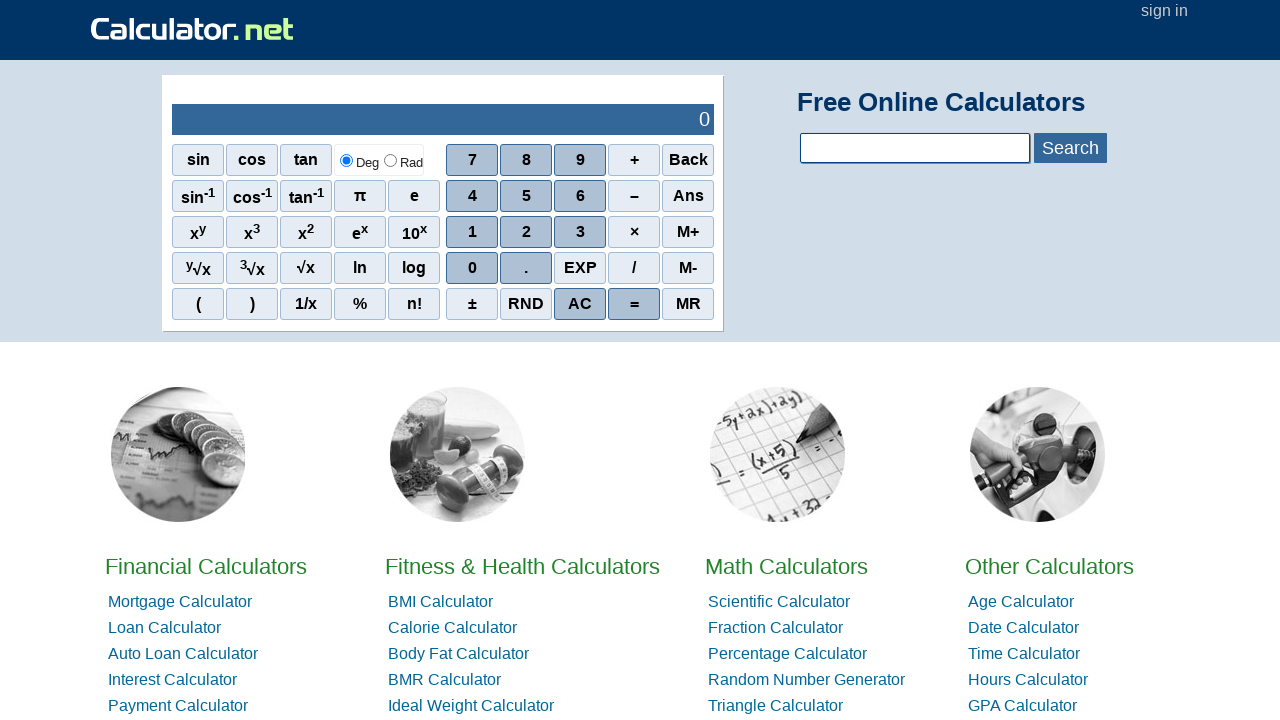

Clicked number 1 for first operand at (472, 232) on //span[@onclick="r(1)"]
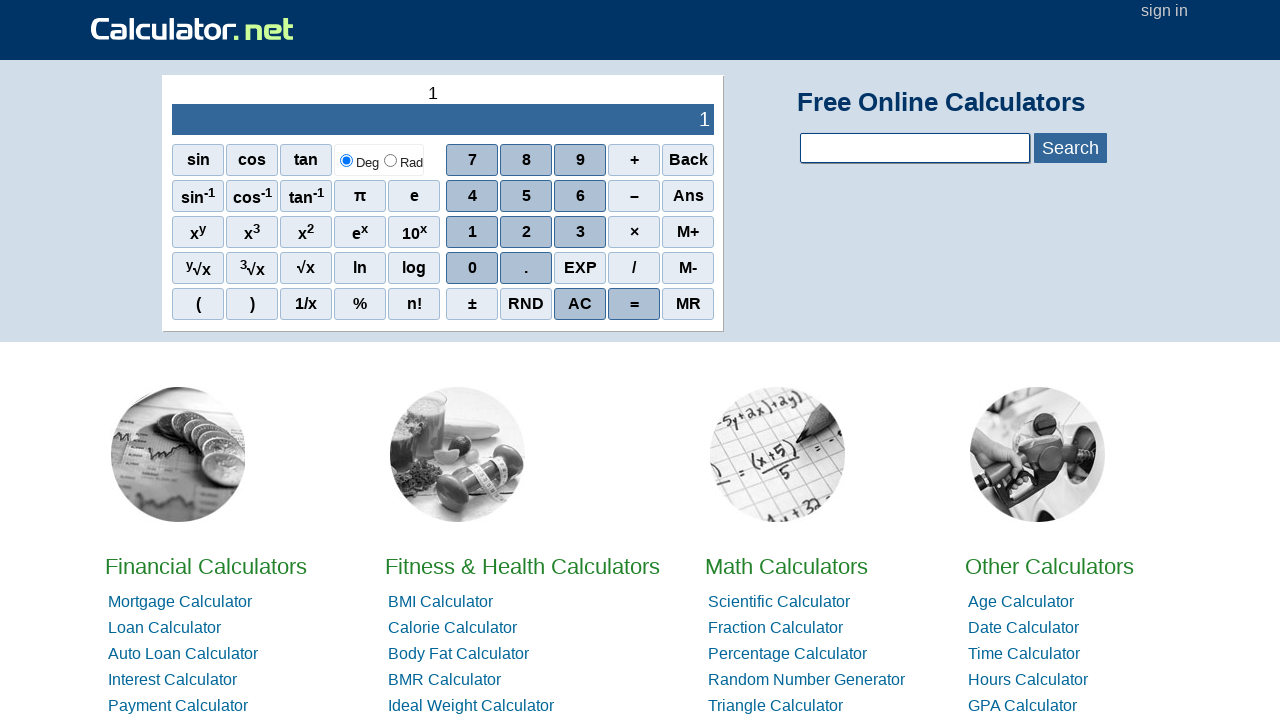

Clicked number 4 to complete first operand (14) at (472, 196) on //span[@onclick="r(4)"]
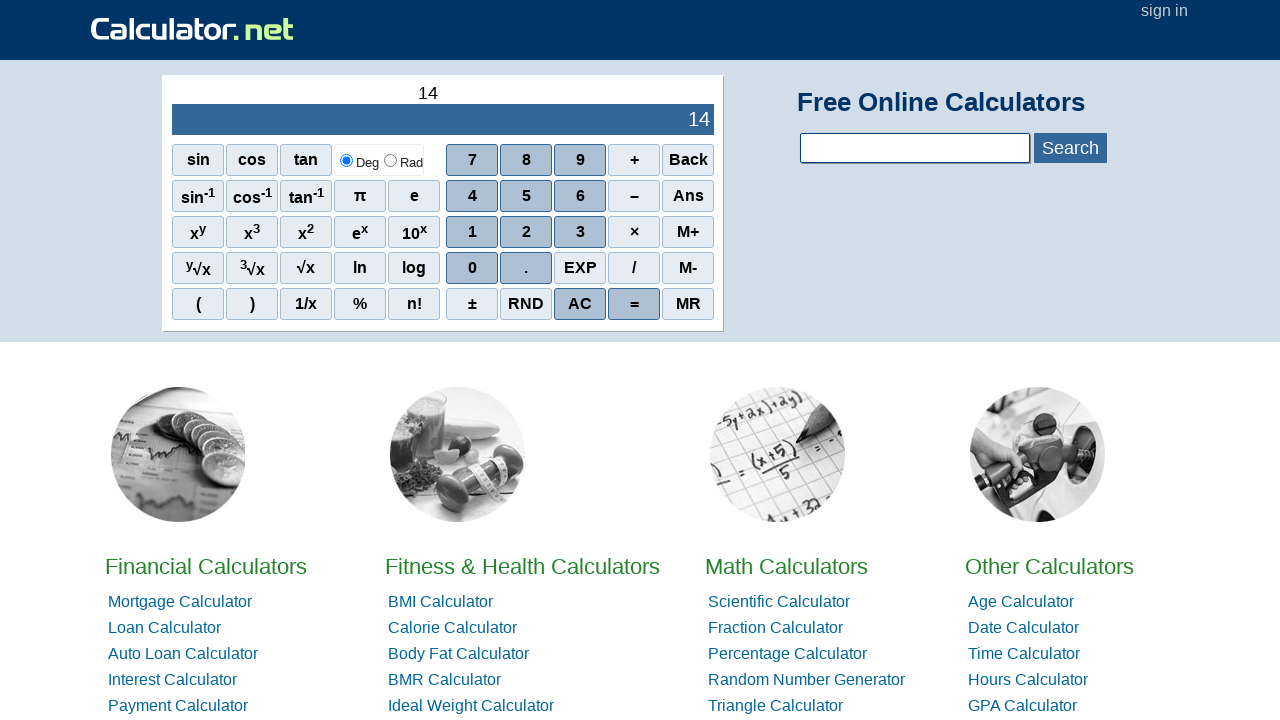

Clicked subtraction operator at (634, 196) on //span[@onclick="r('-')"]
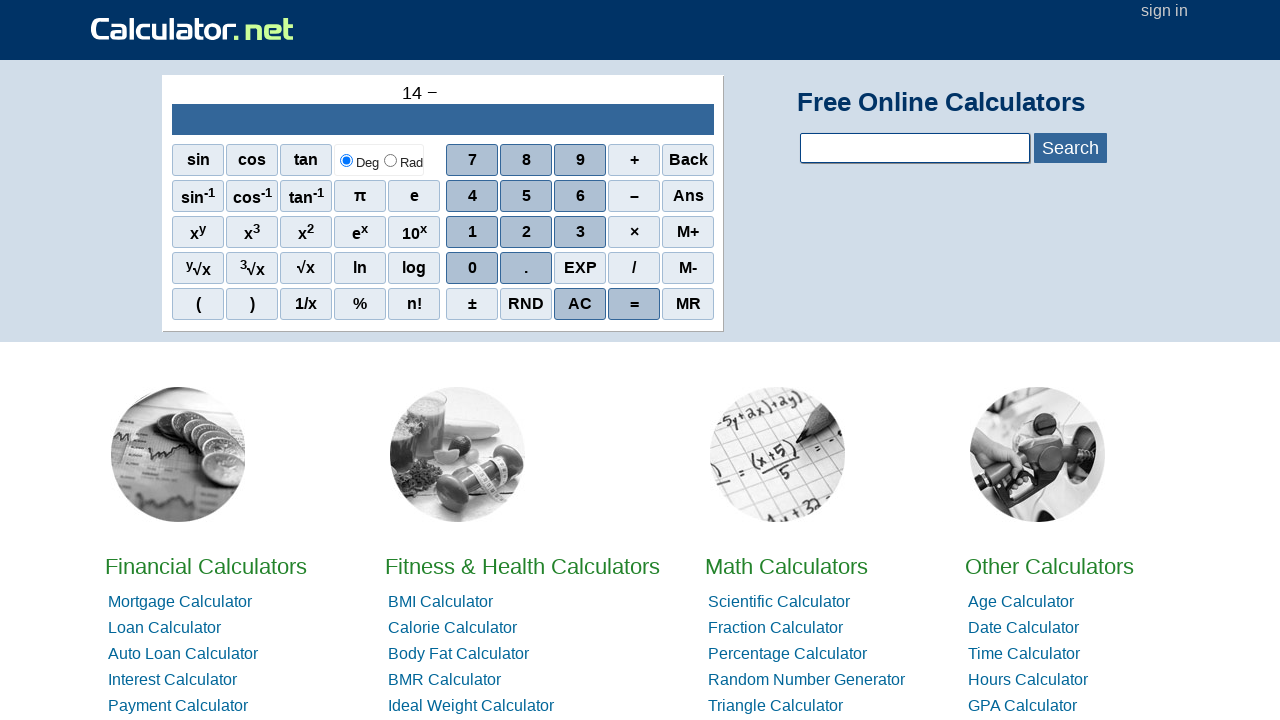

Clicked number 1 for second operand at (472, 232) on //span[@onclick="r(1)"]
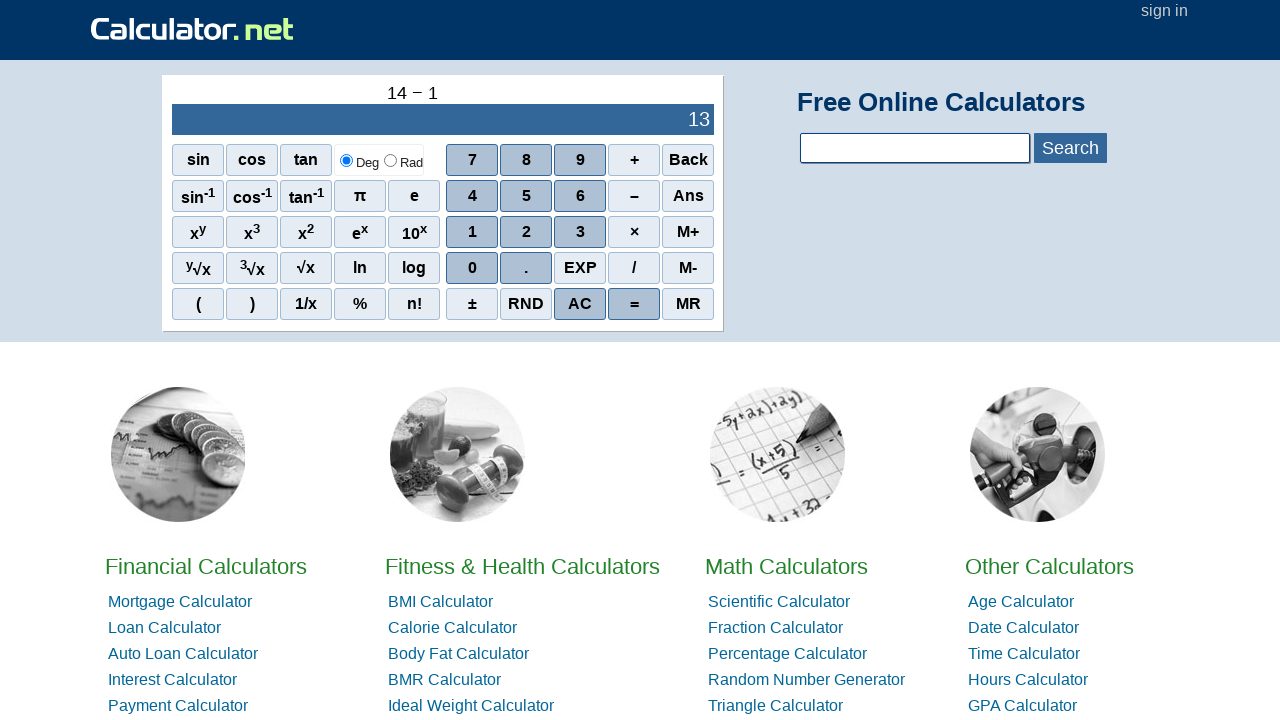

Clicked number 3 to complete second operand (13) at (580, 232) on //span[@onclick="r(3)"]
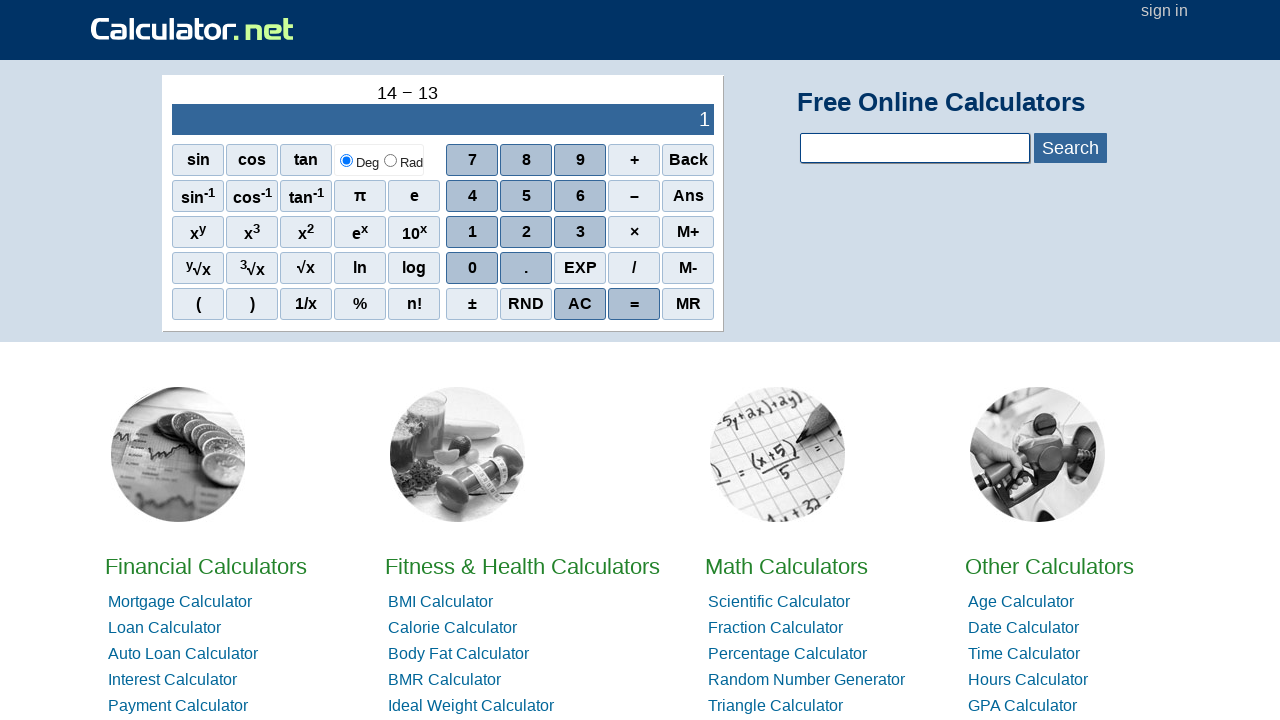

Clicked equals button to calculate result at (634, 304) on //span[@onclick="r('=')"]
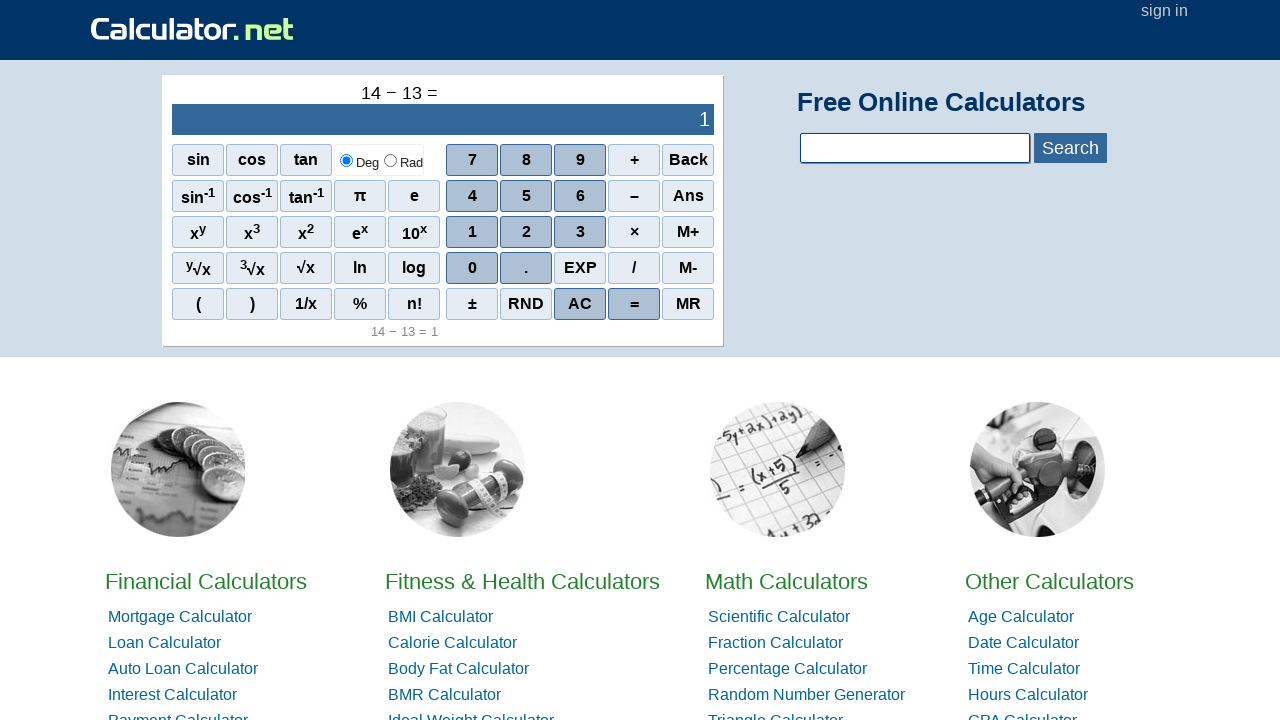

Retrieved calculation result: 1
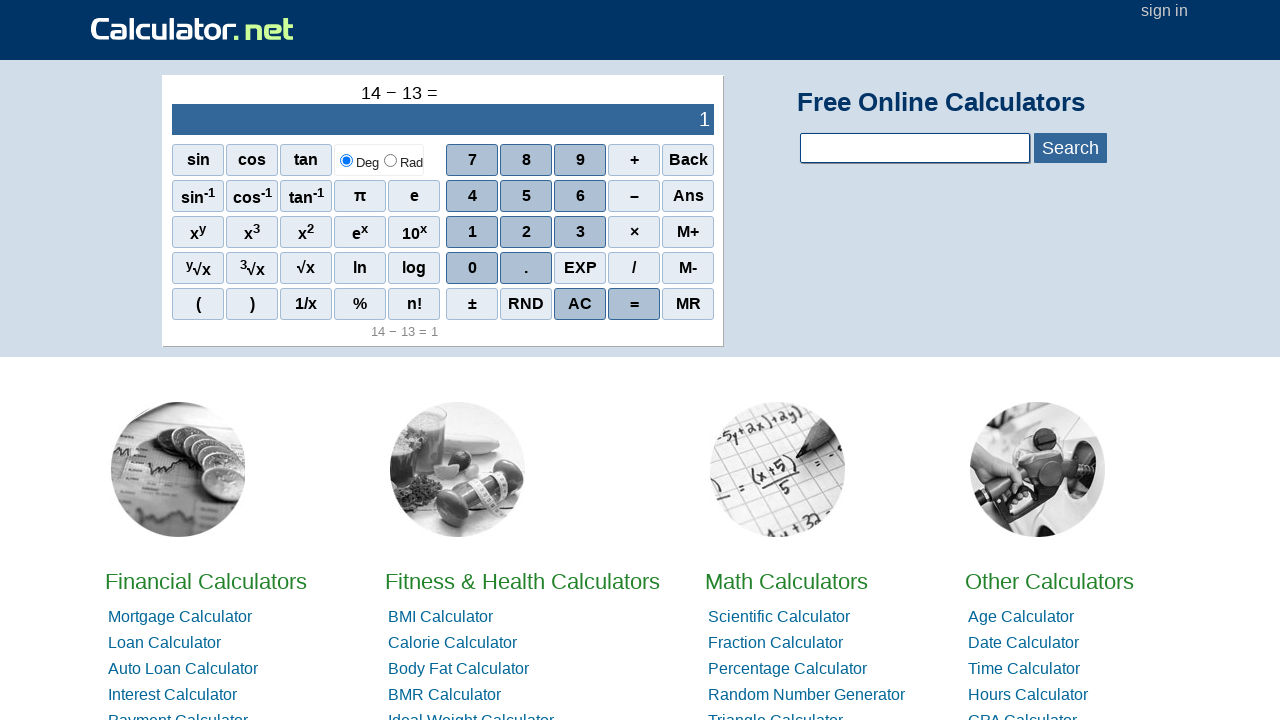

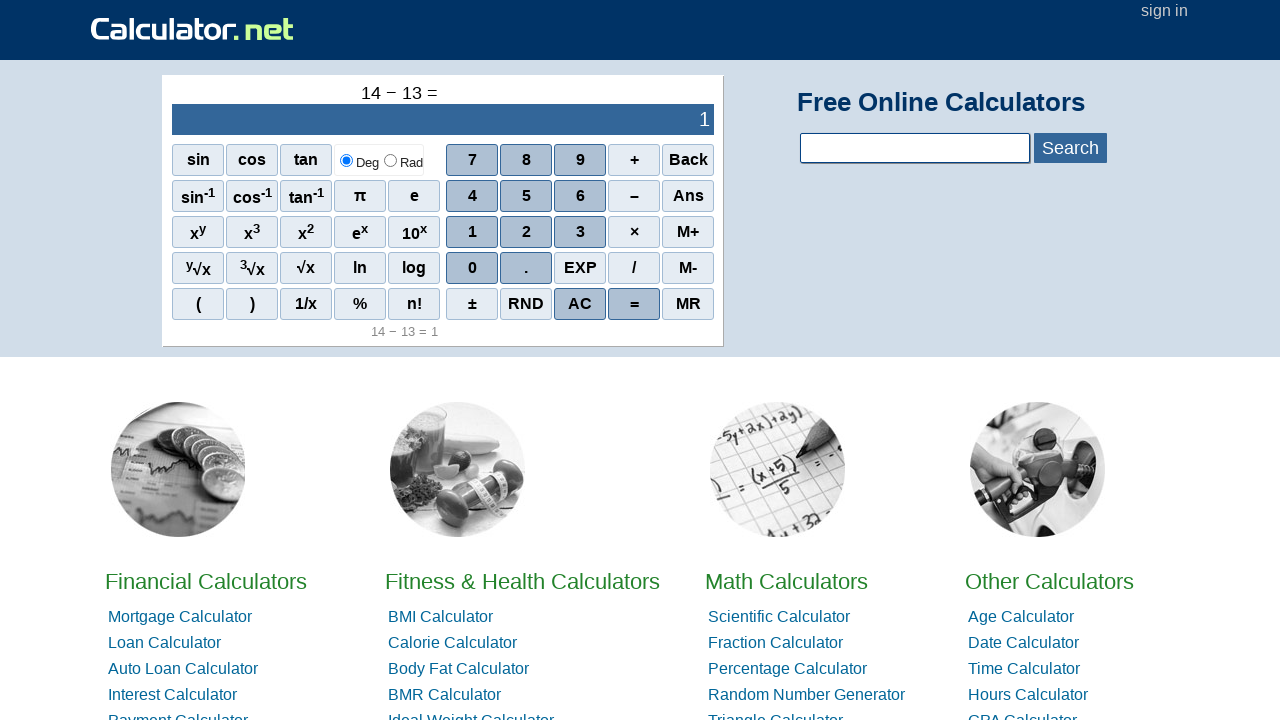